Tests the jQuery UI droppable demo by performing a drag and drop action from a draggable element to a droppable target within an iframe

Starting URL: https://jqueryui.com/droppable/

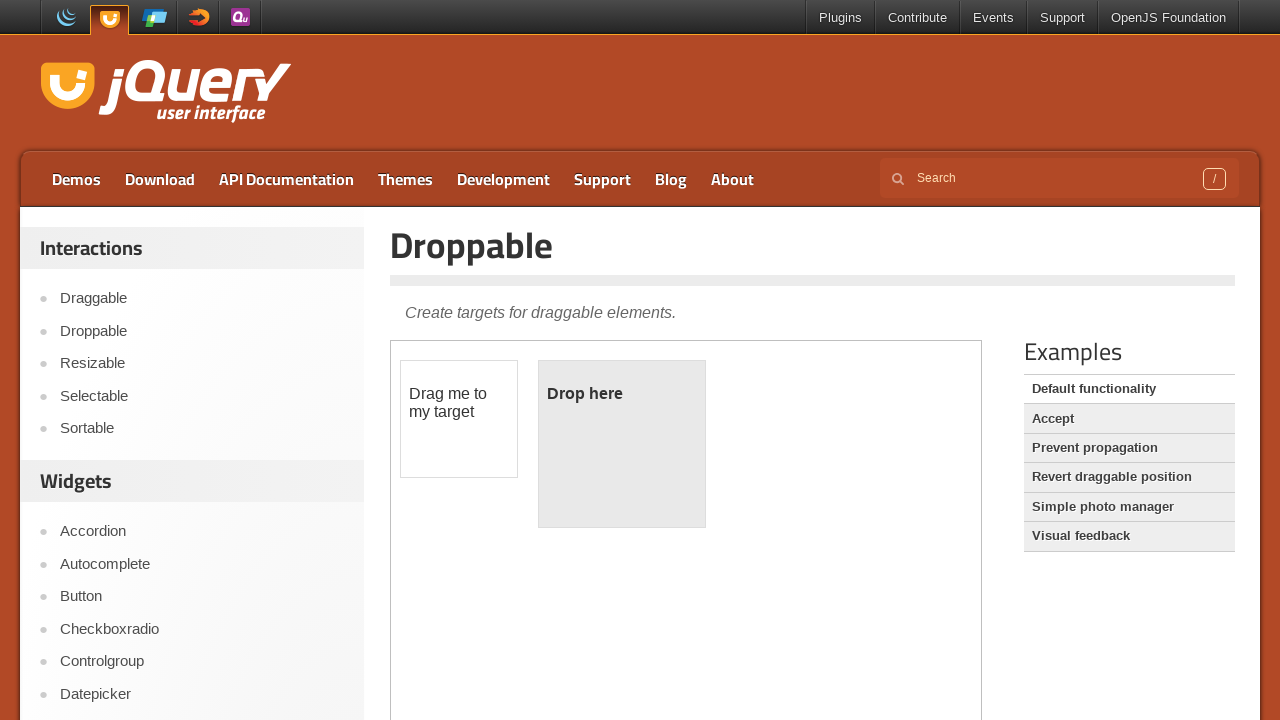

Located the demo iframe
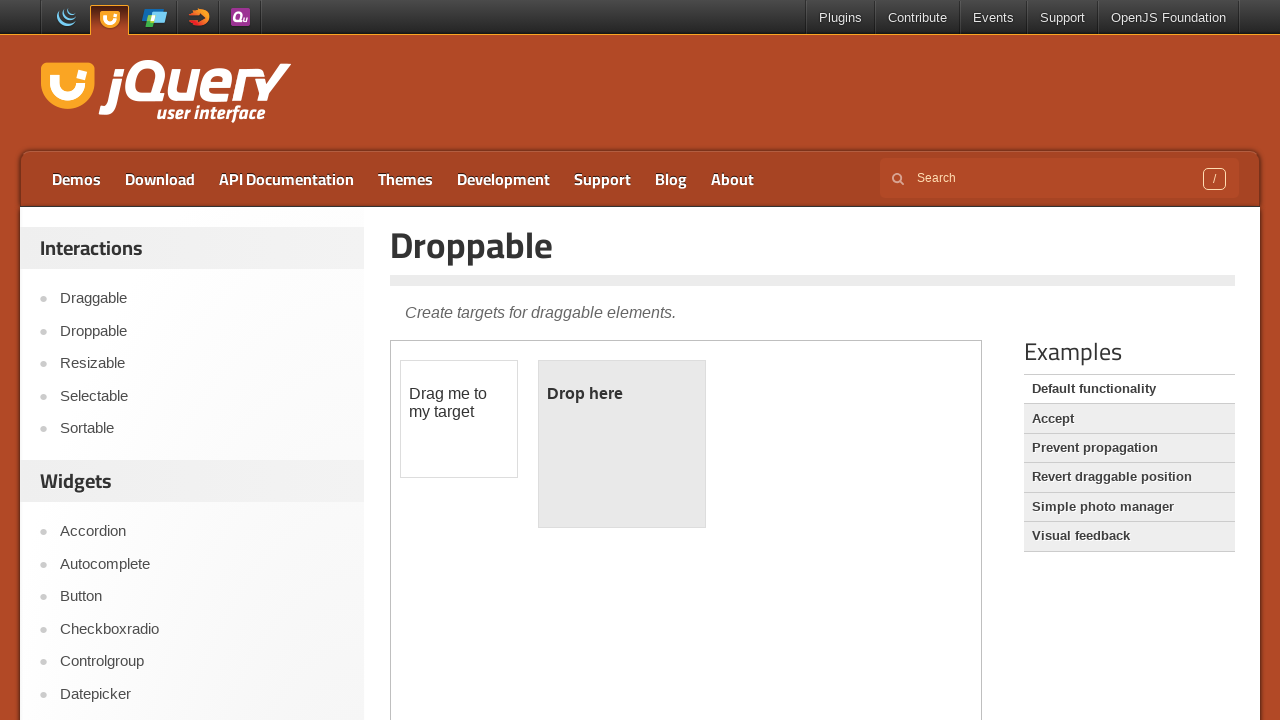

Located the draggable element
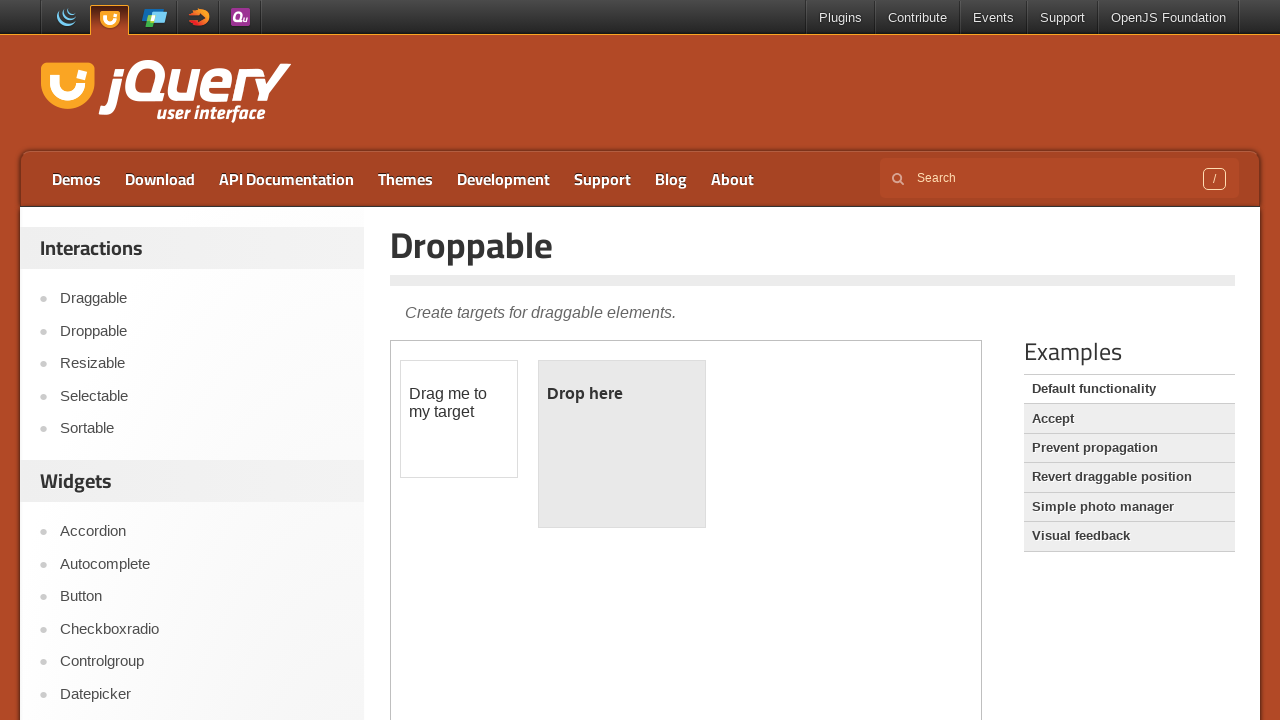

Located the droppable target element
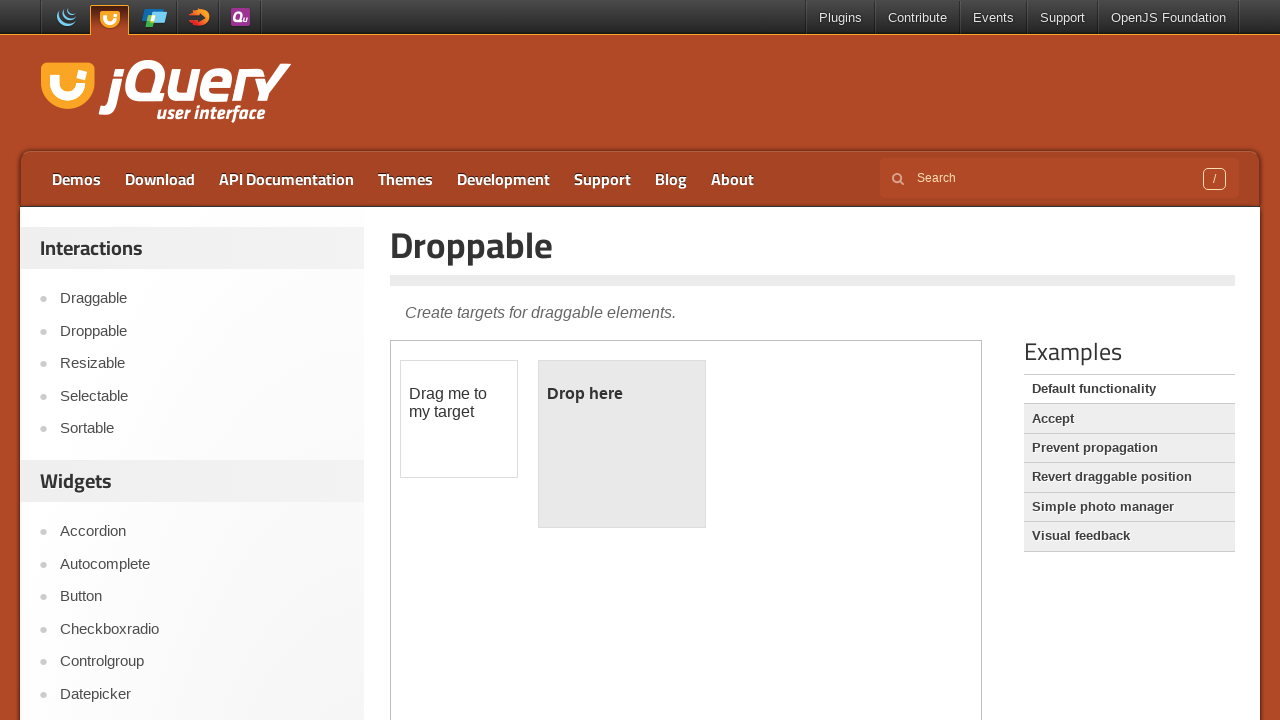

Performed drag and drop from draggable element to droppable target at (622, 444)
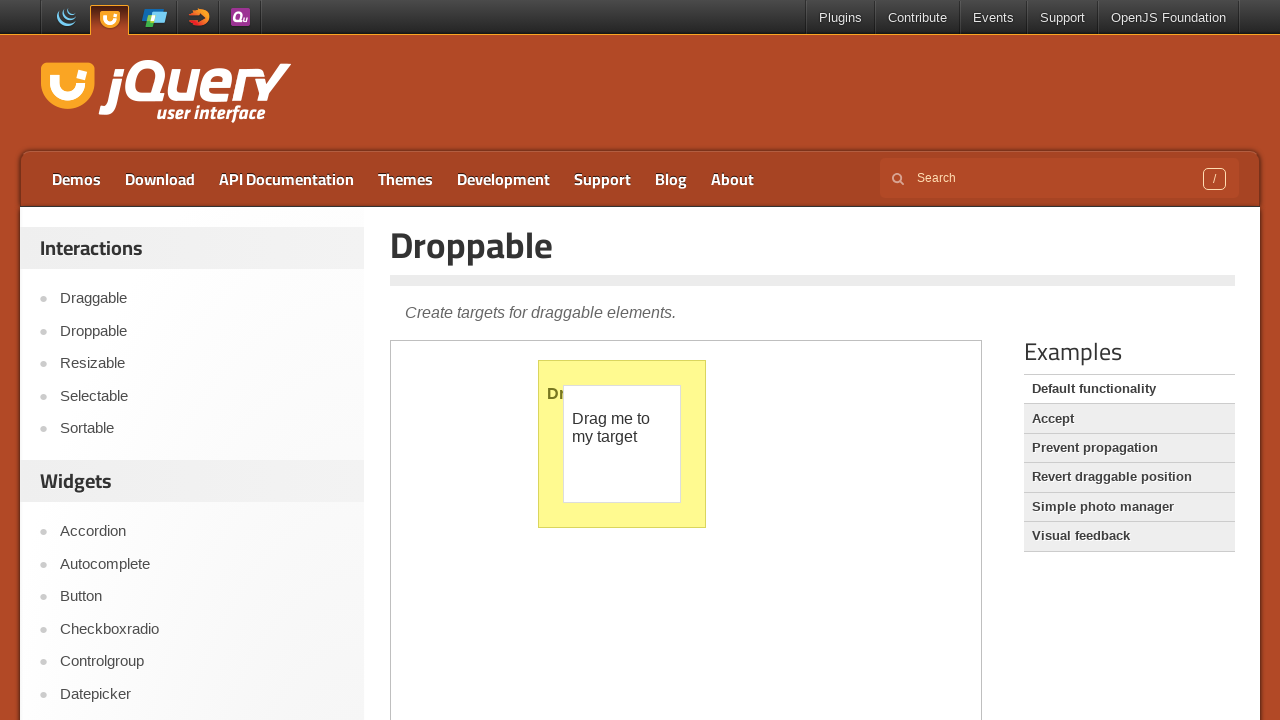

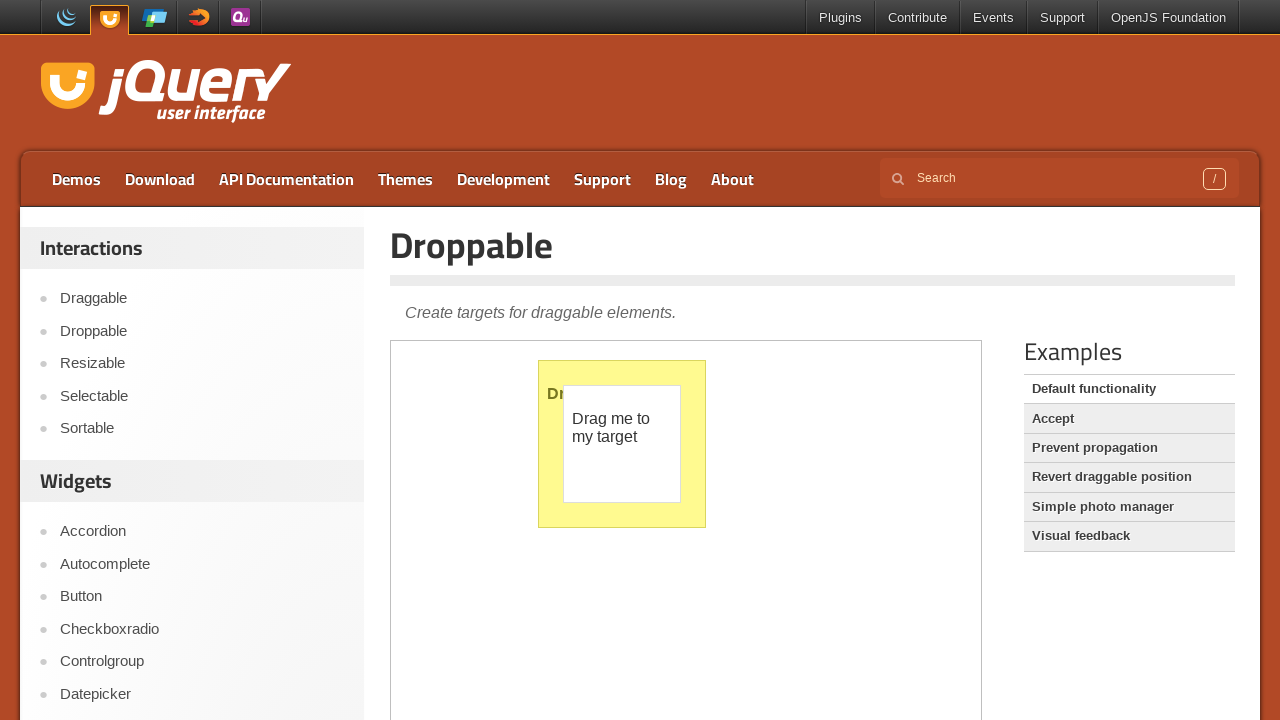